Tests form interaction by extracting checkbox label text, selecting it from dropdown, entering it in text field, triggering alert, and verifying the alert contains the same text

Starting URL: http://qaclickacademy.com/practice.php

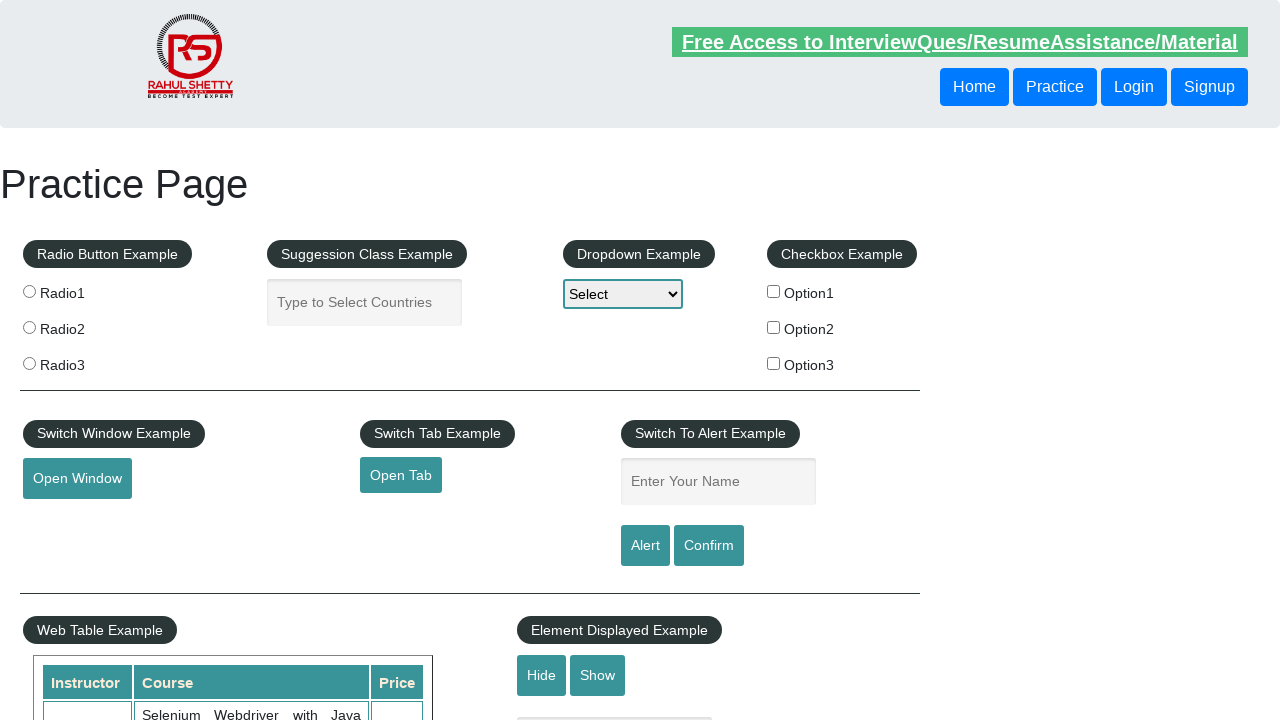

Extracted BMW checkbox label text
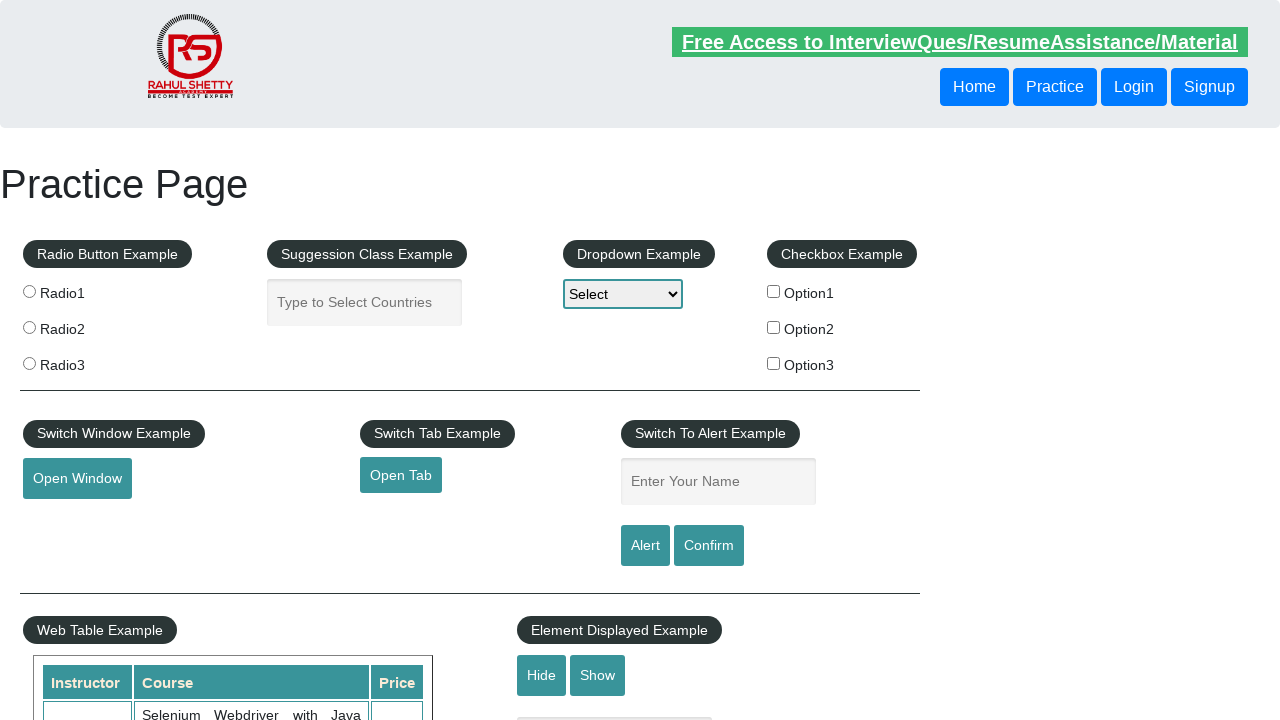

Selected 'Option1' from dropdown on #dropdown-class-example
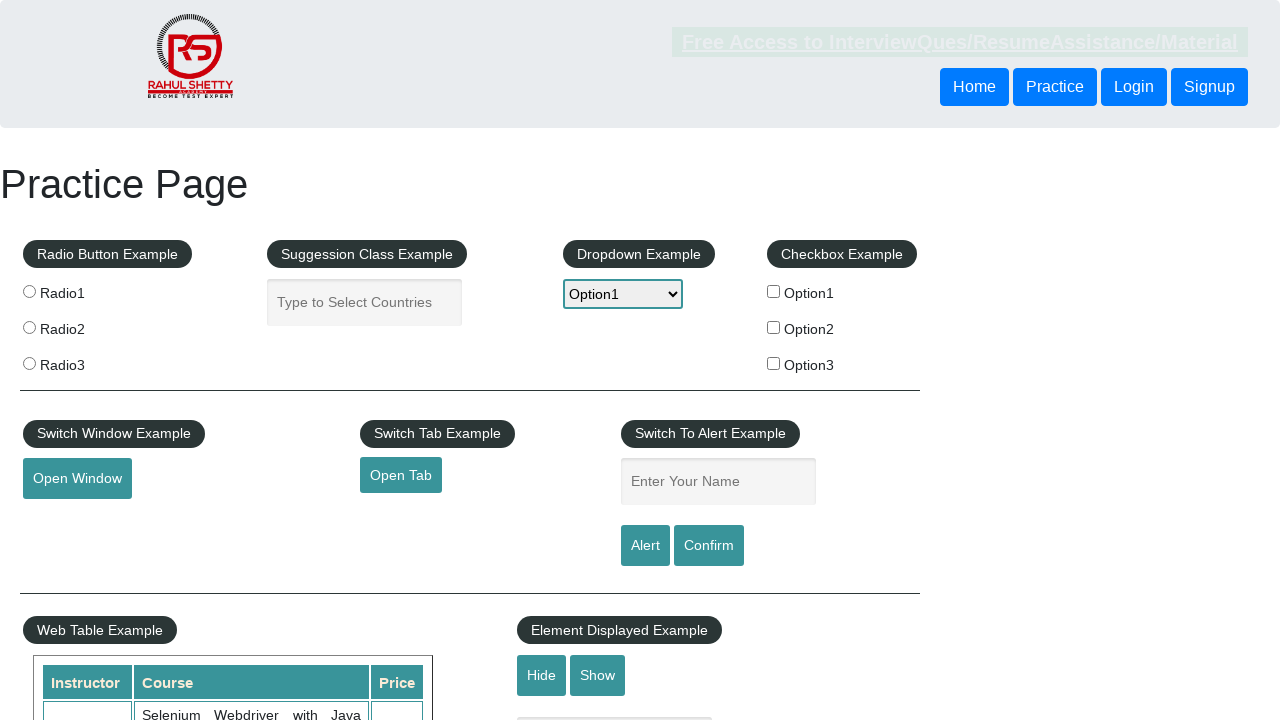

Entered 'Option1' in name field on #name
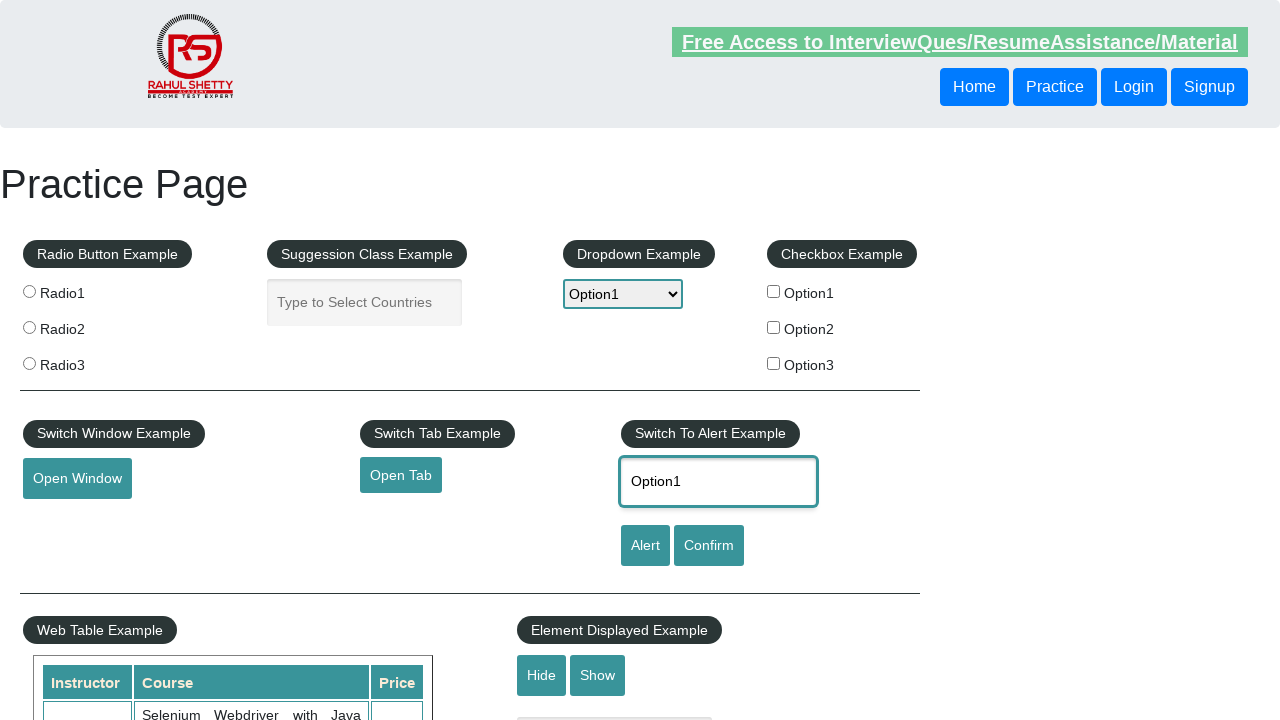

Clicked alert button at (645, 546) on #alertbtn
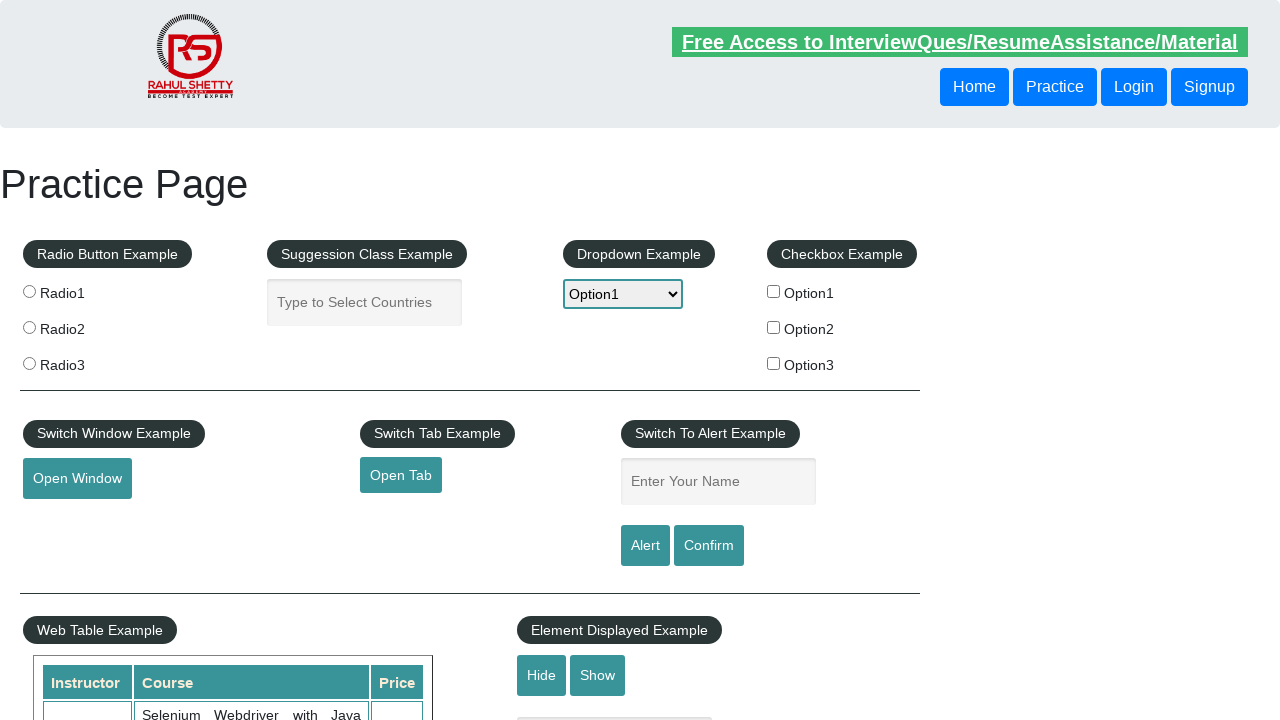

Set up dialog handler to accept alerts
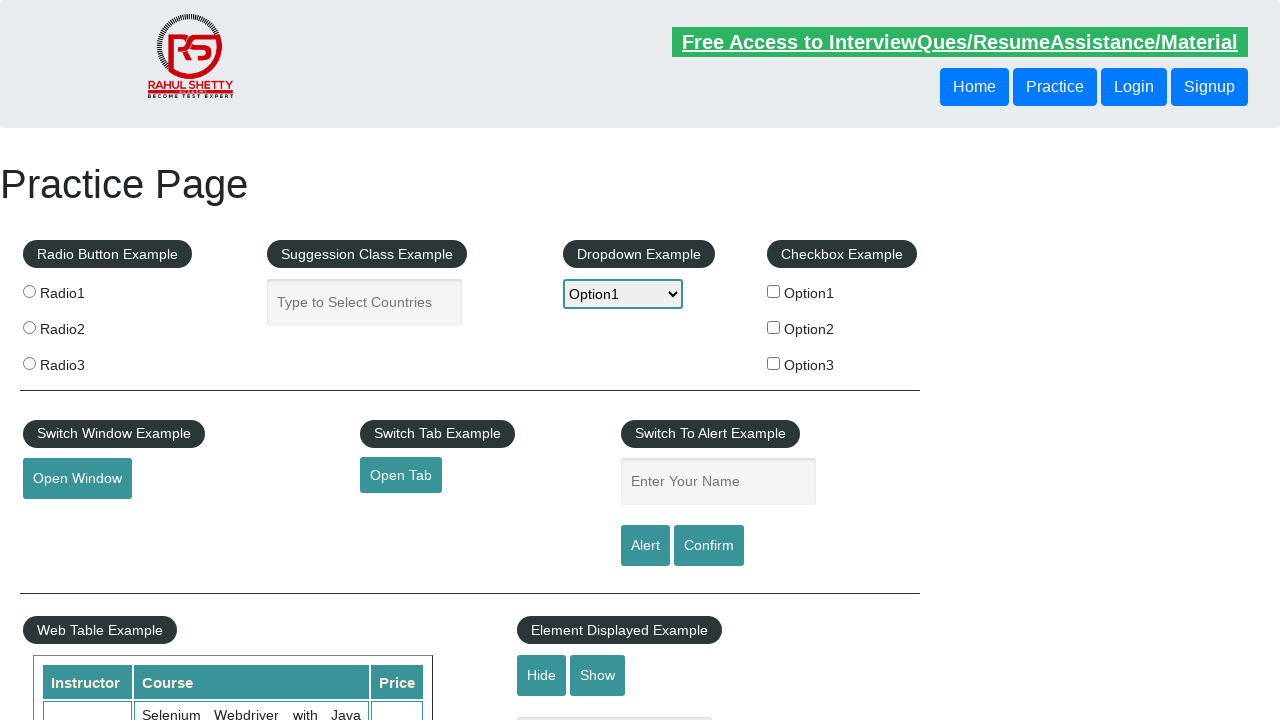

Clicked alert button to trigger and accept alert at (645, 546) on #alertbtn
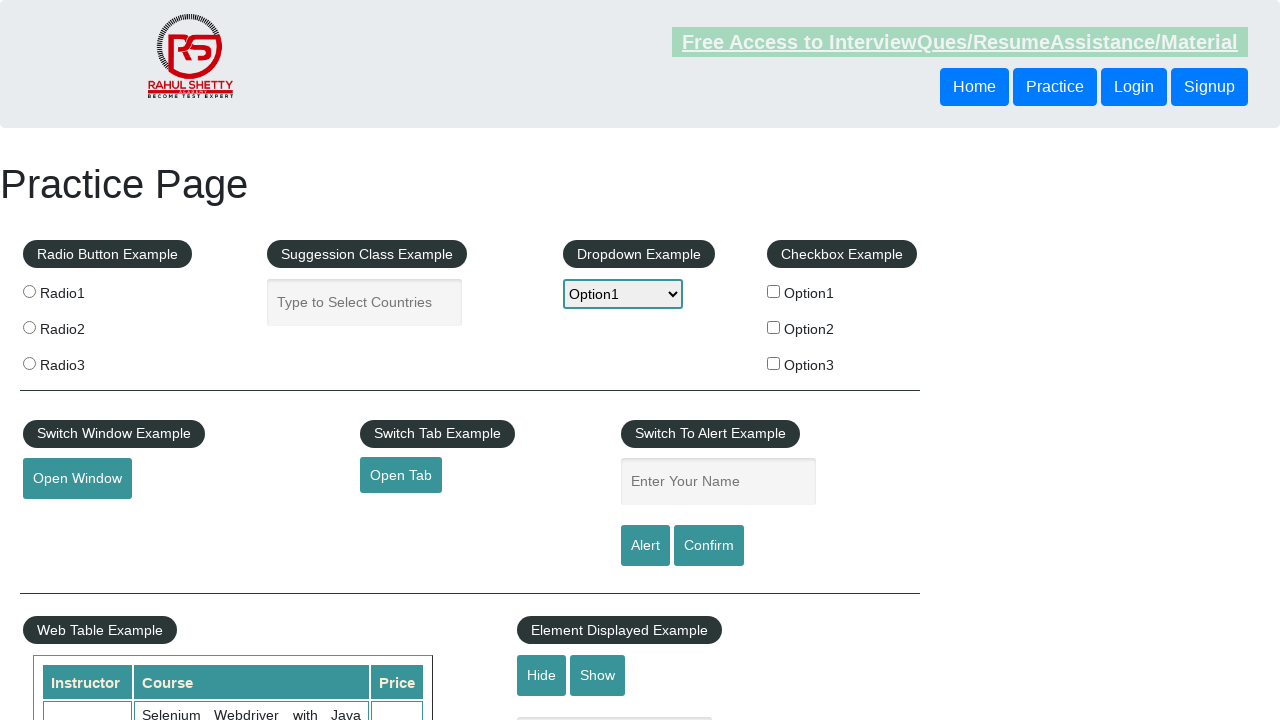

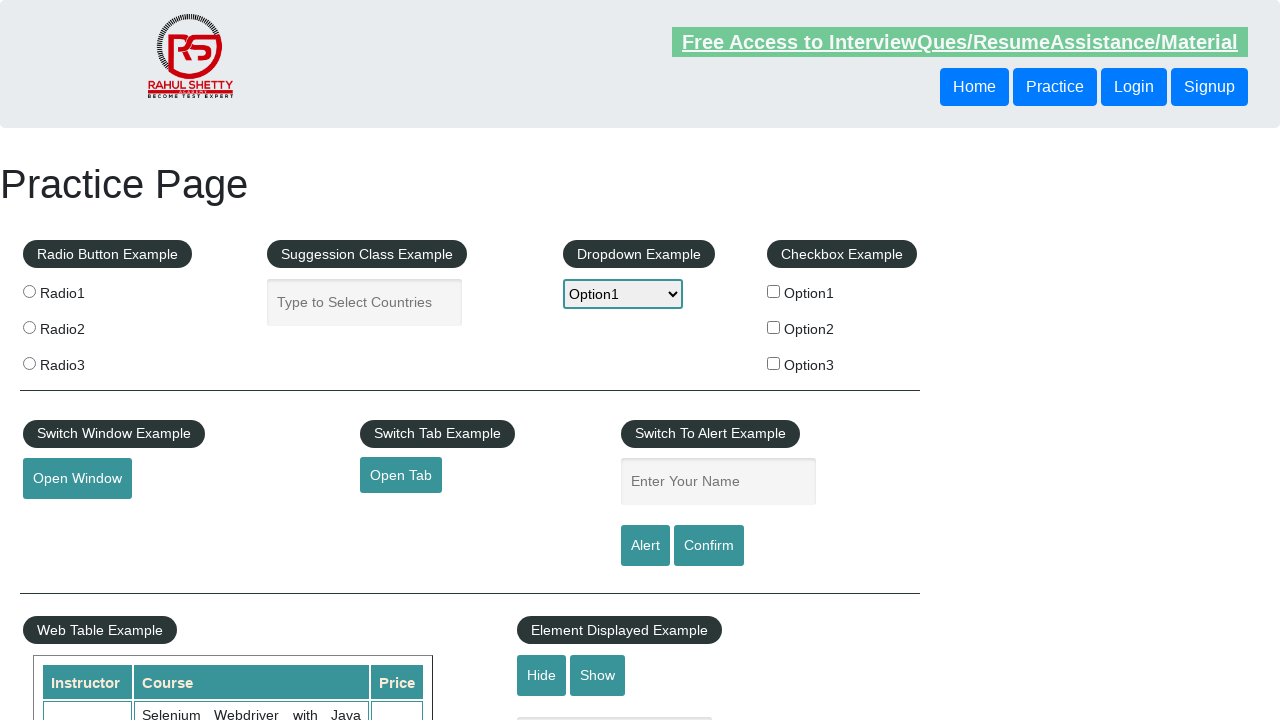